Tests email confirmation mismatch validation by entering different emails in email and confirm email fields

Starting URL: https://alada.vn/tai-khoan/dang-ky.html

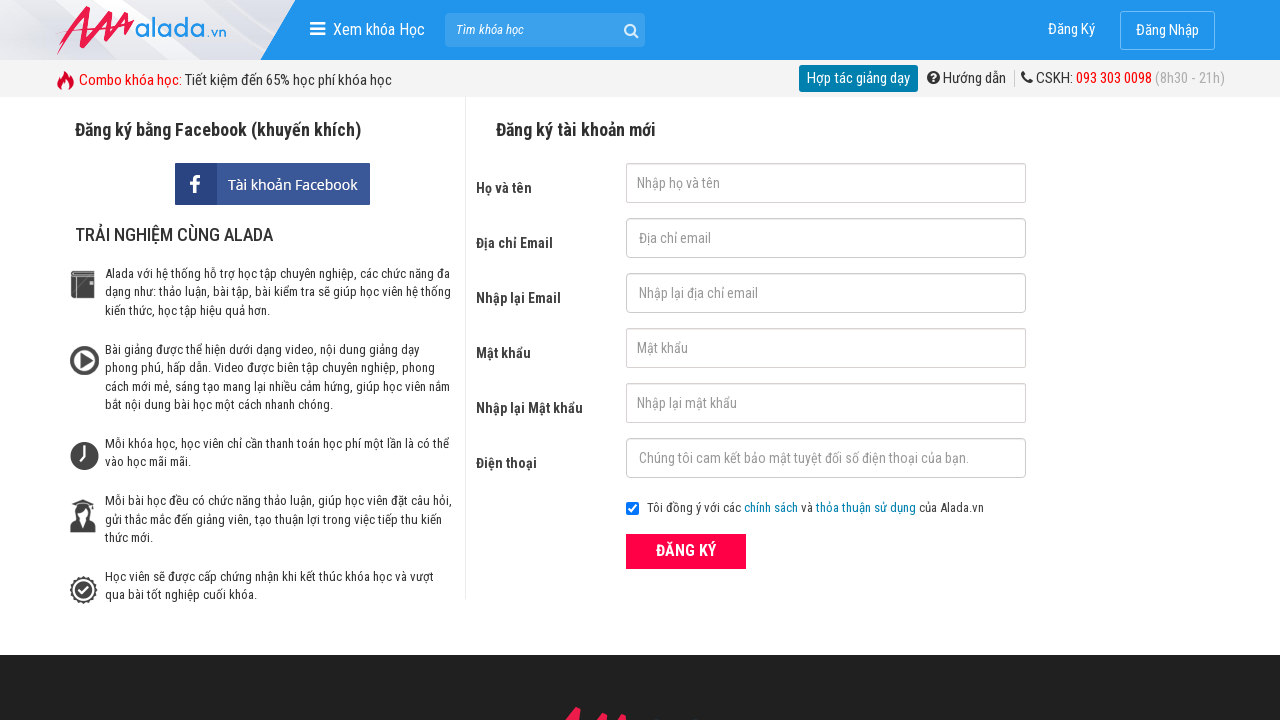

Filled first name field with 'Haxinh' on #txtFirstname
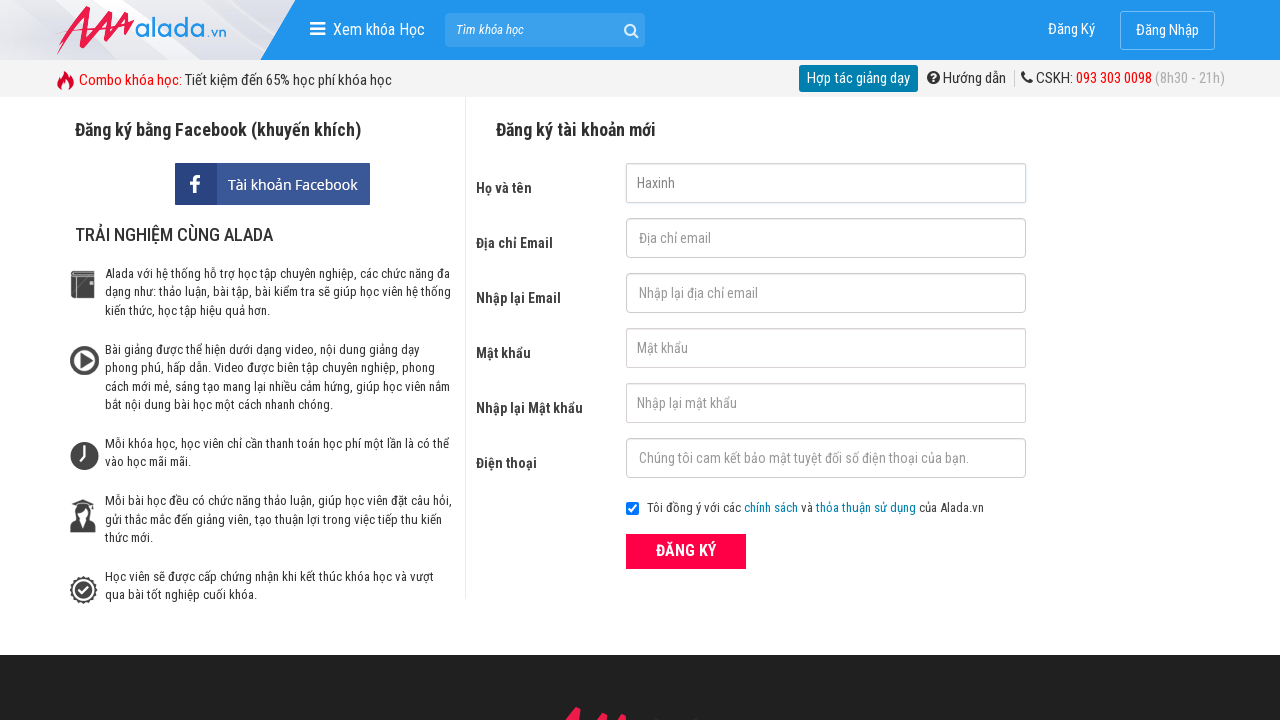

Filled email field with '123@gmail.com' on #txtEmail
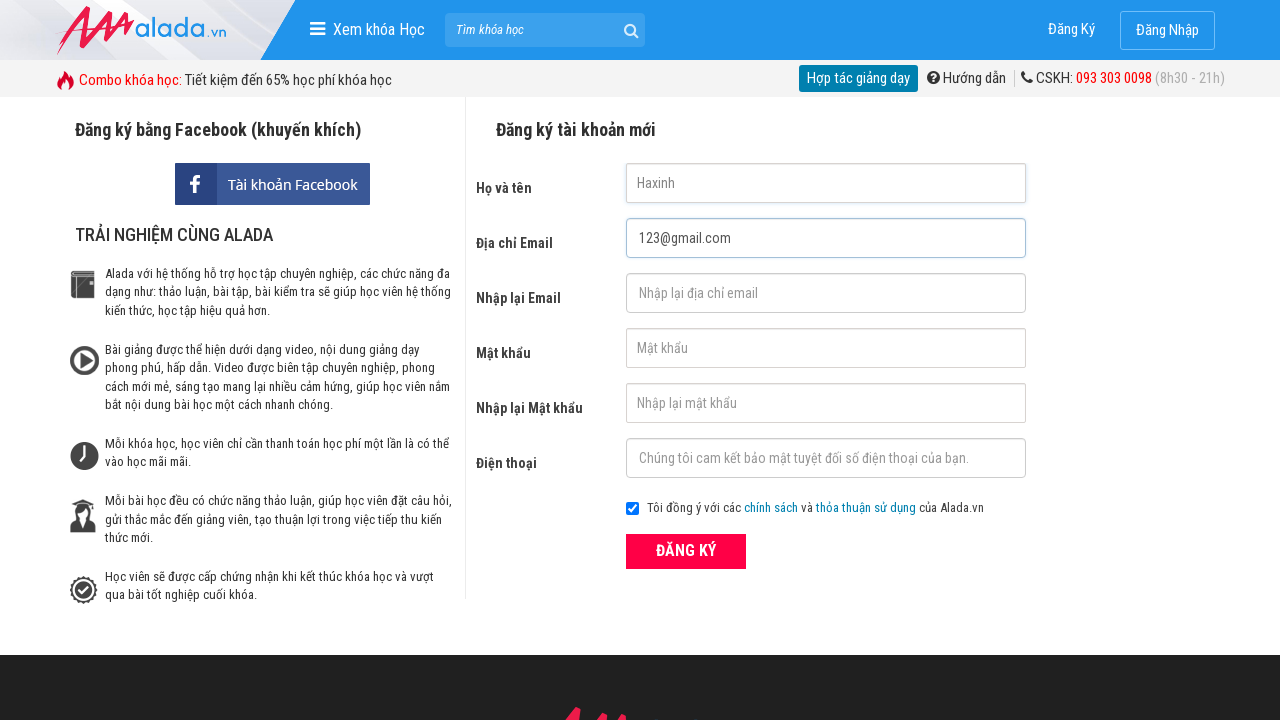

Filled confirm email field with '123@' (mismatched email) on #txtCEmail
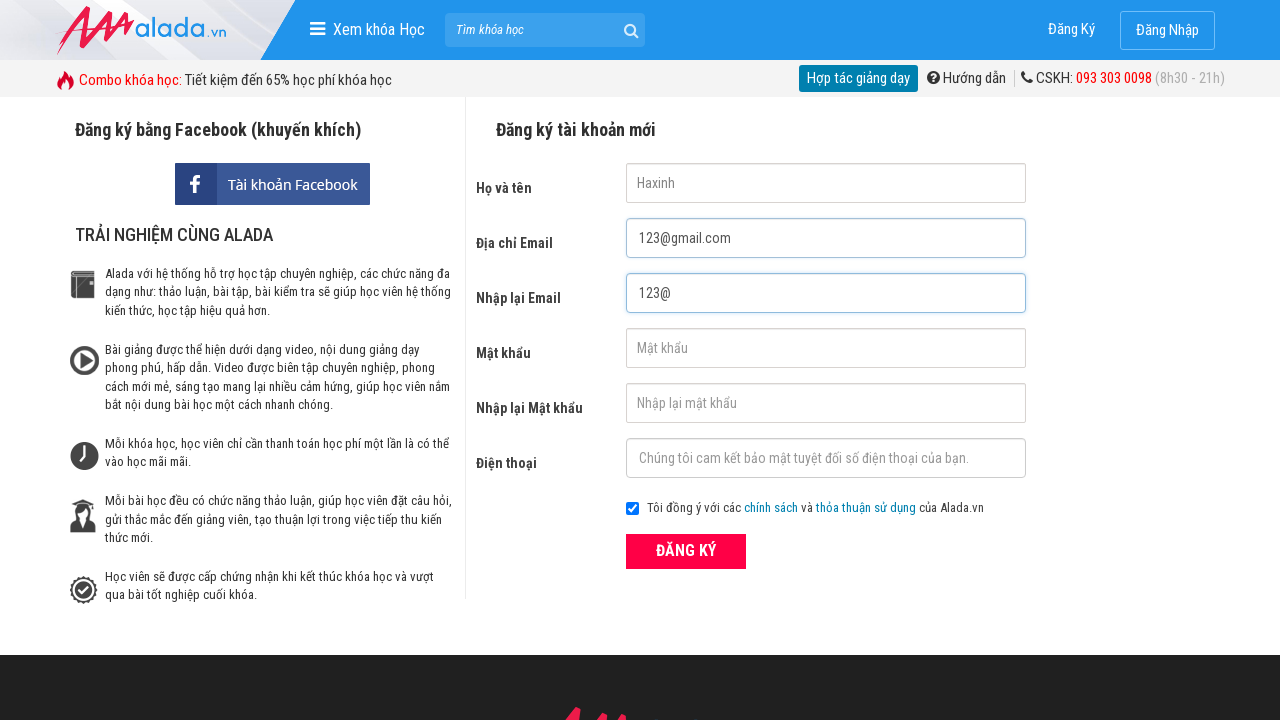

Filled password field with '123456789' on #txtPassword
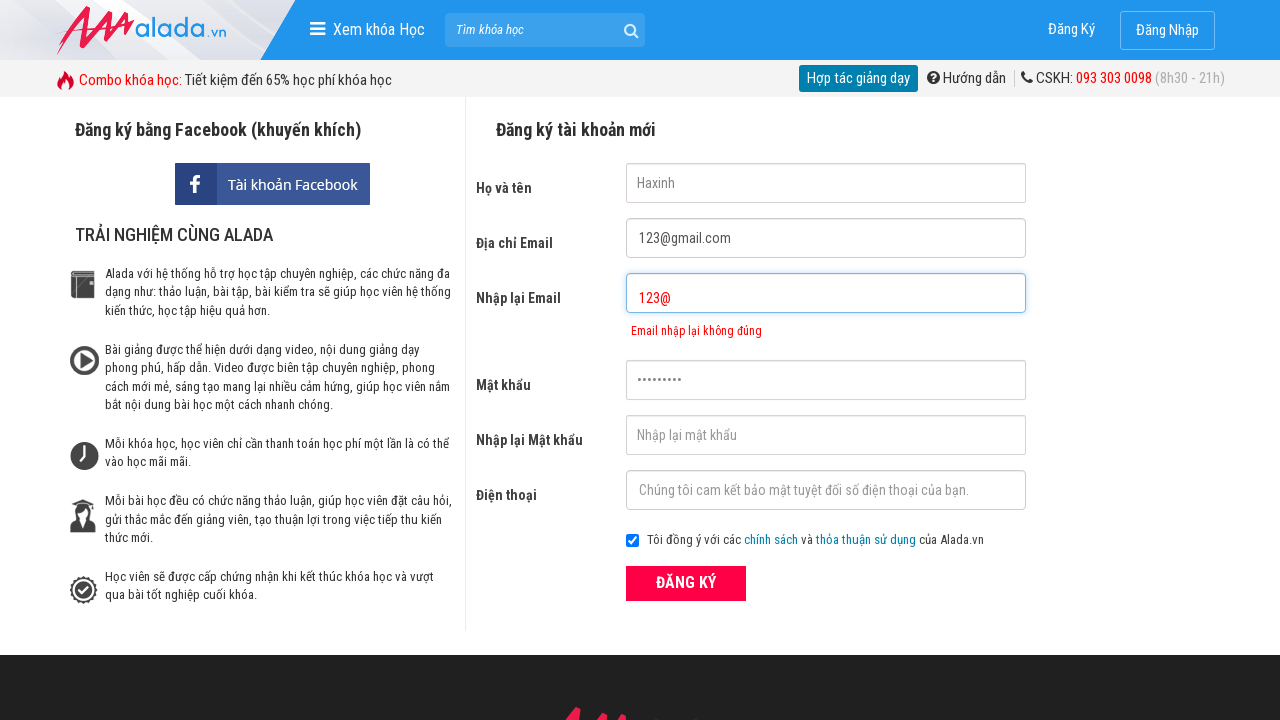

Filled confirm password field with '123456789' on #txtCPassword
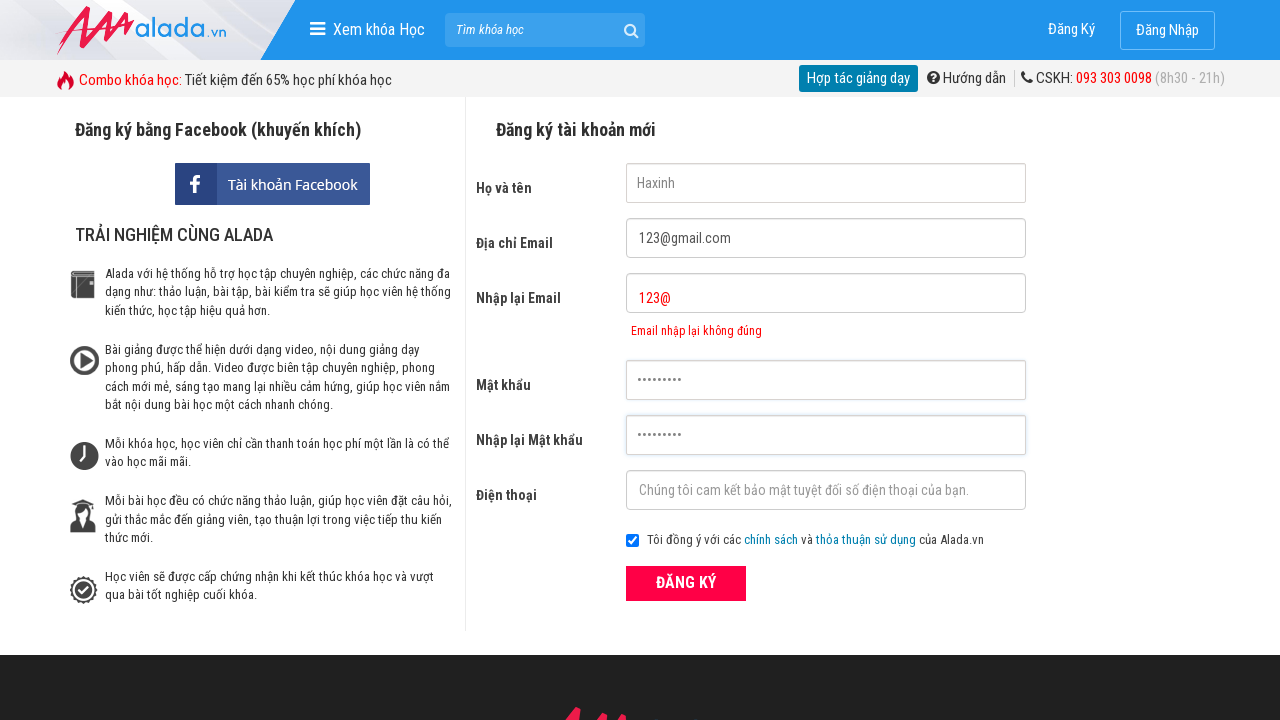

Filled phone field with '0123456789' on #txtPhone
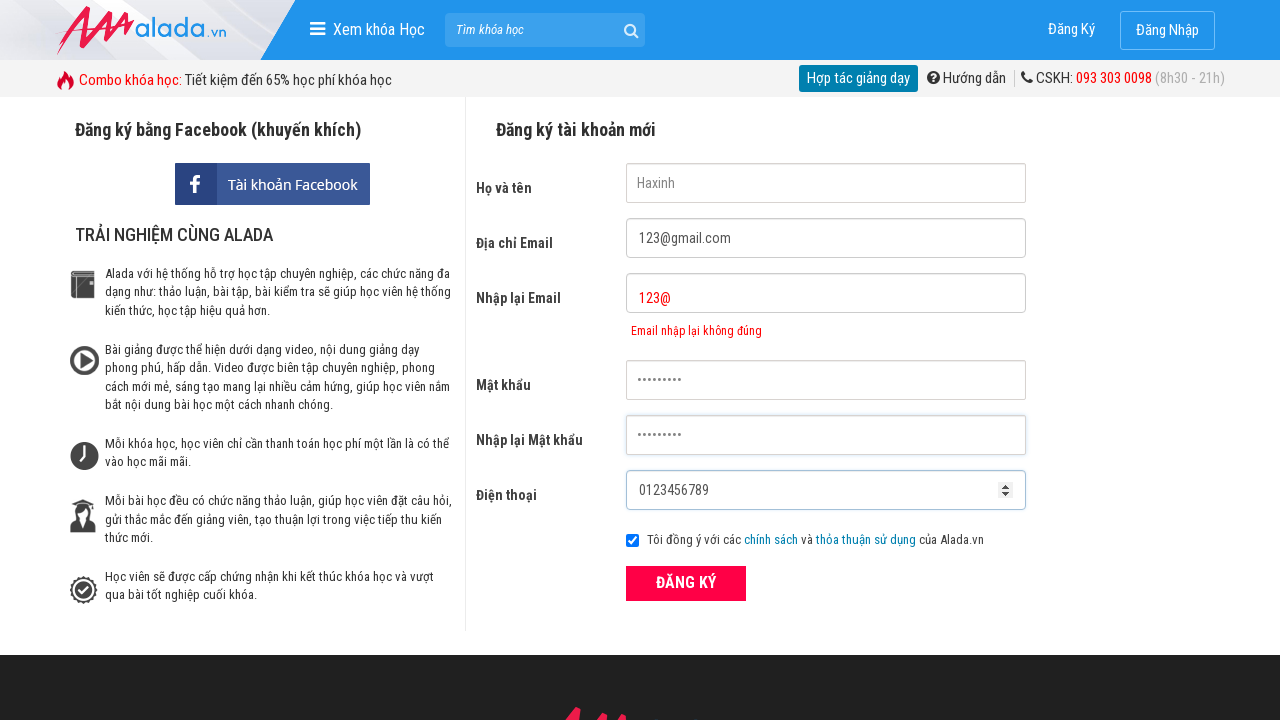

Clicked register button at (686, 583) on xpath=//div[@class='field_btn']/button[text()='ĐĂNG KÝ']
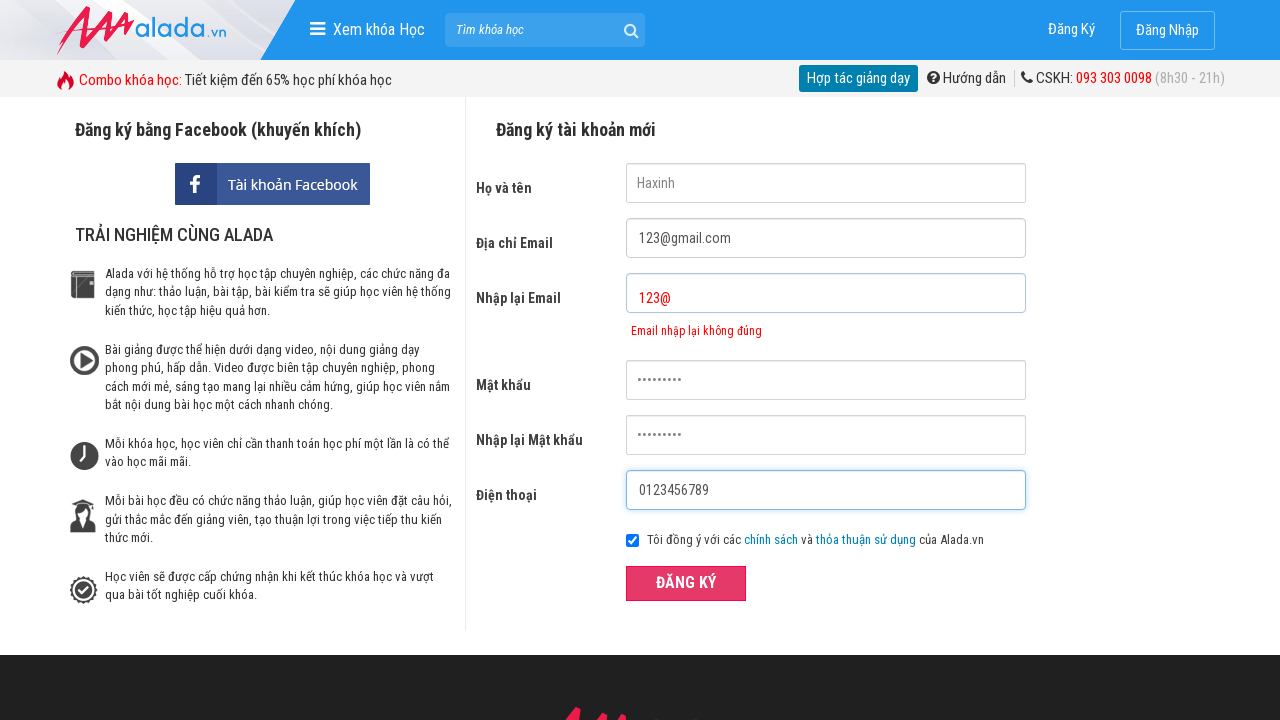

Email confirmation error message appeared
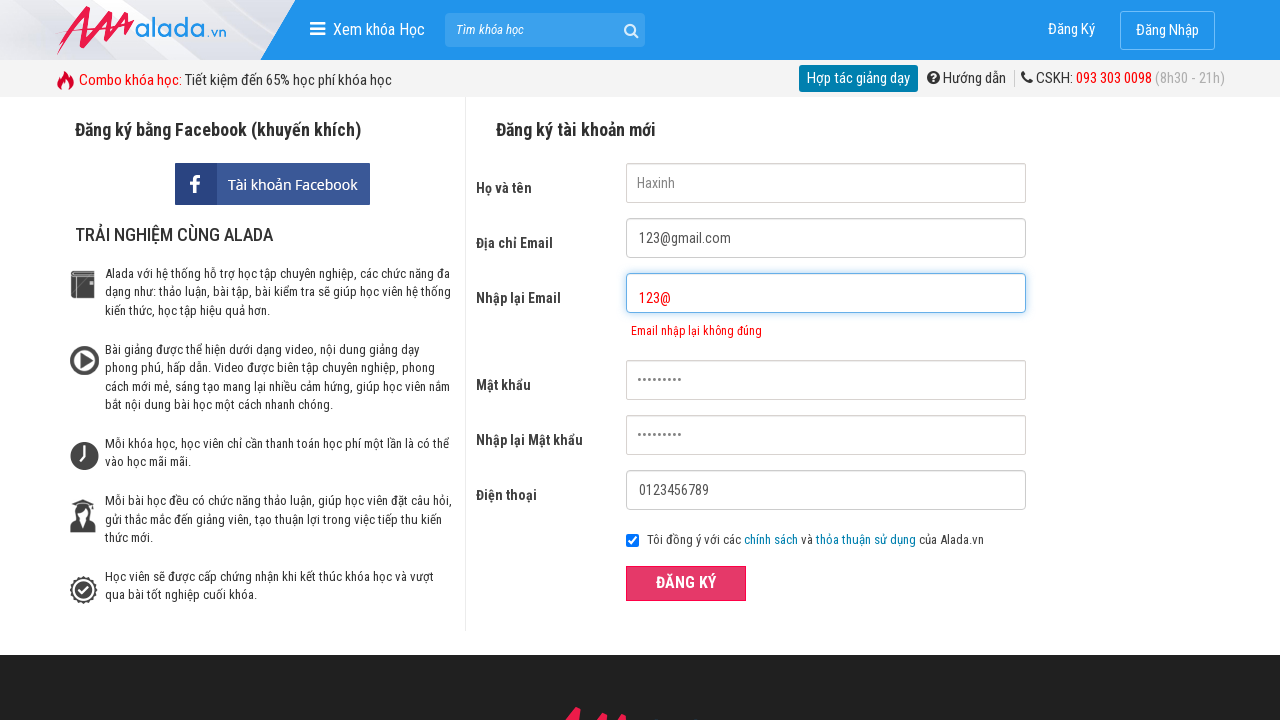

Verified error message 'Email nhập lại không đúng' is displayed
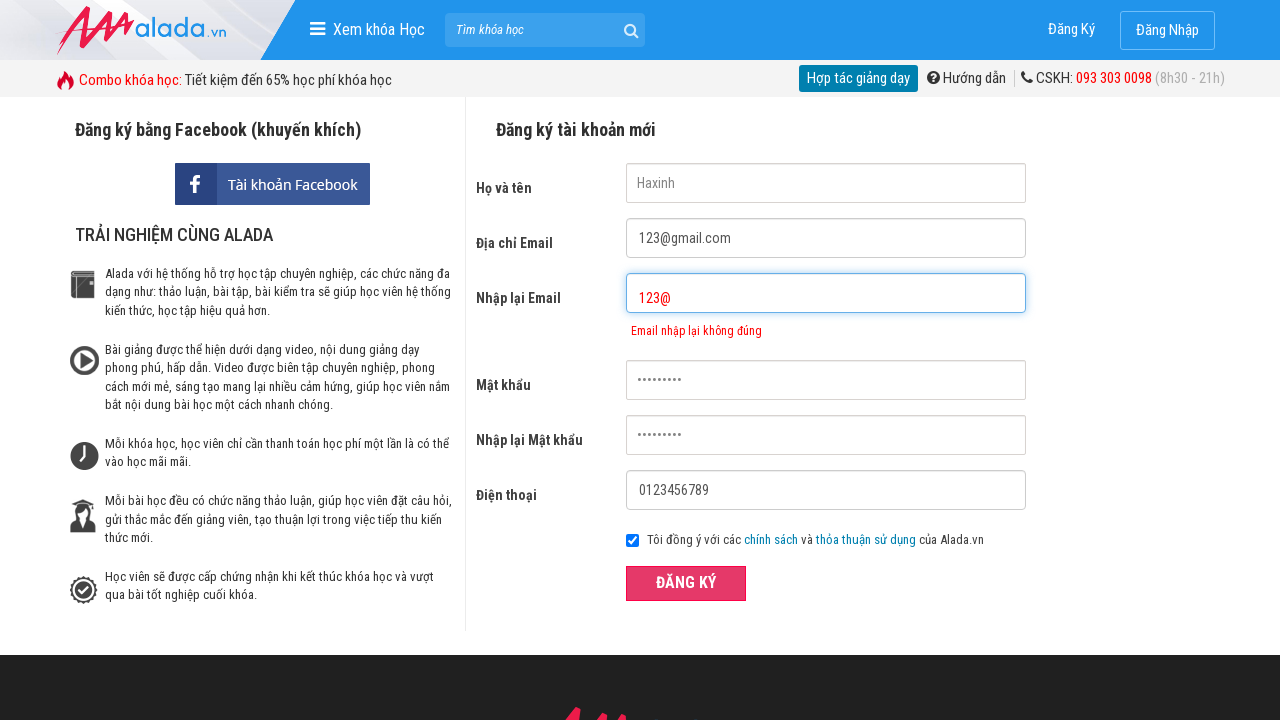

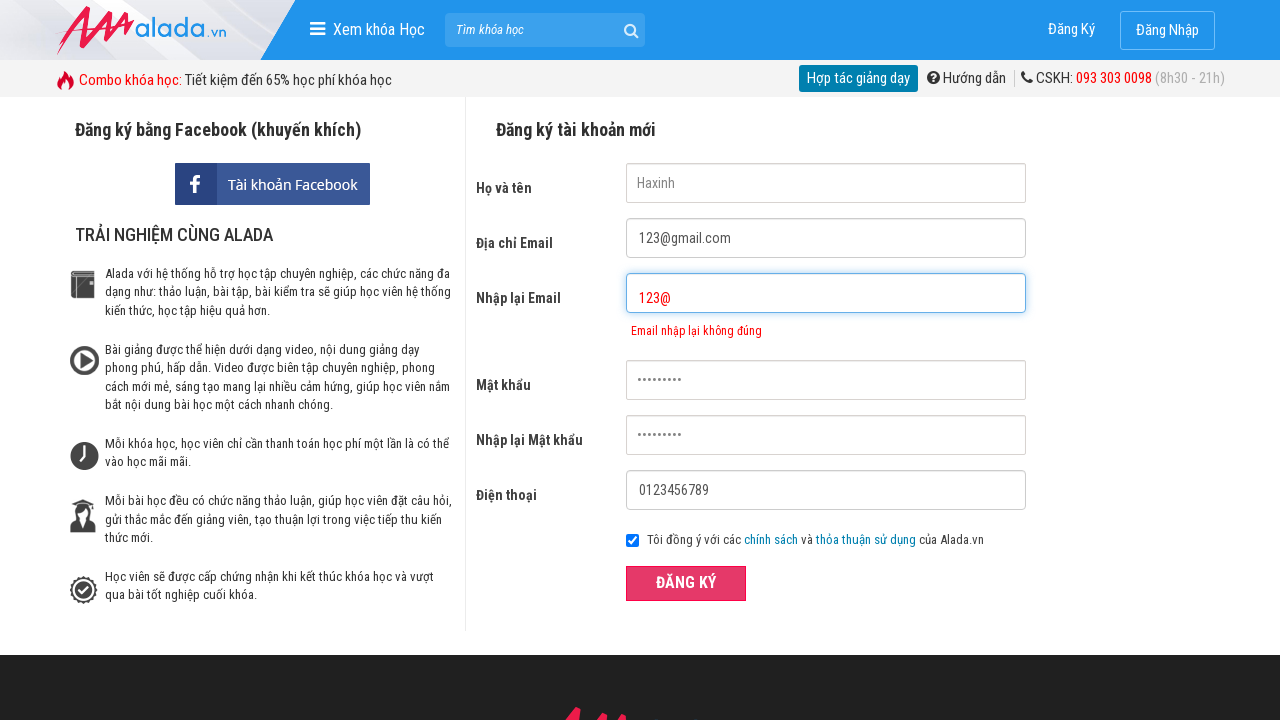